Tests the search functionality on 1800flowers.com by entering "Roses" in the search box and verifying the results page shows "Roses Delivery"

Starting URL: https://www.1800flowers.com/

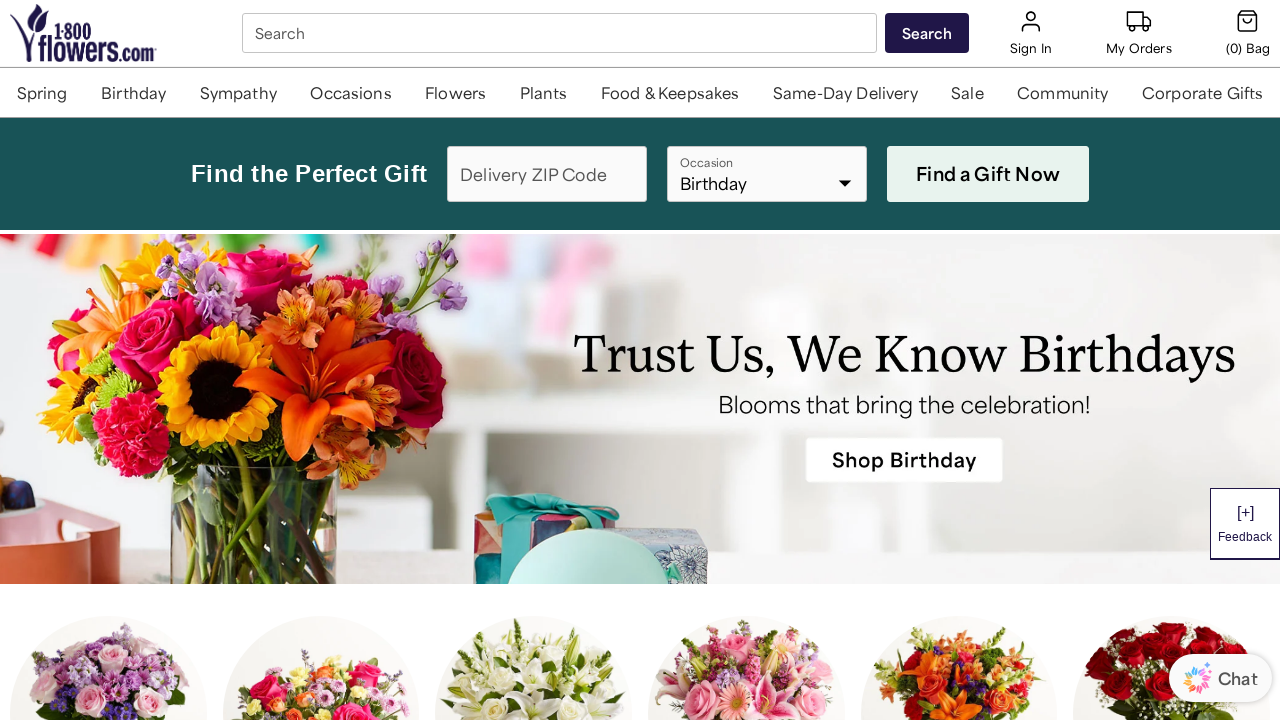

Search box became visible
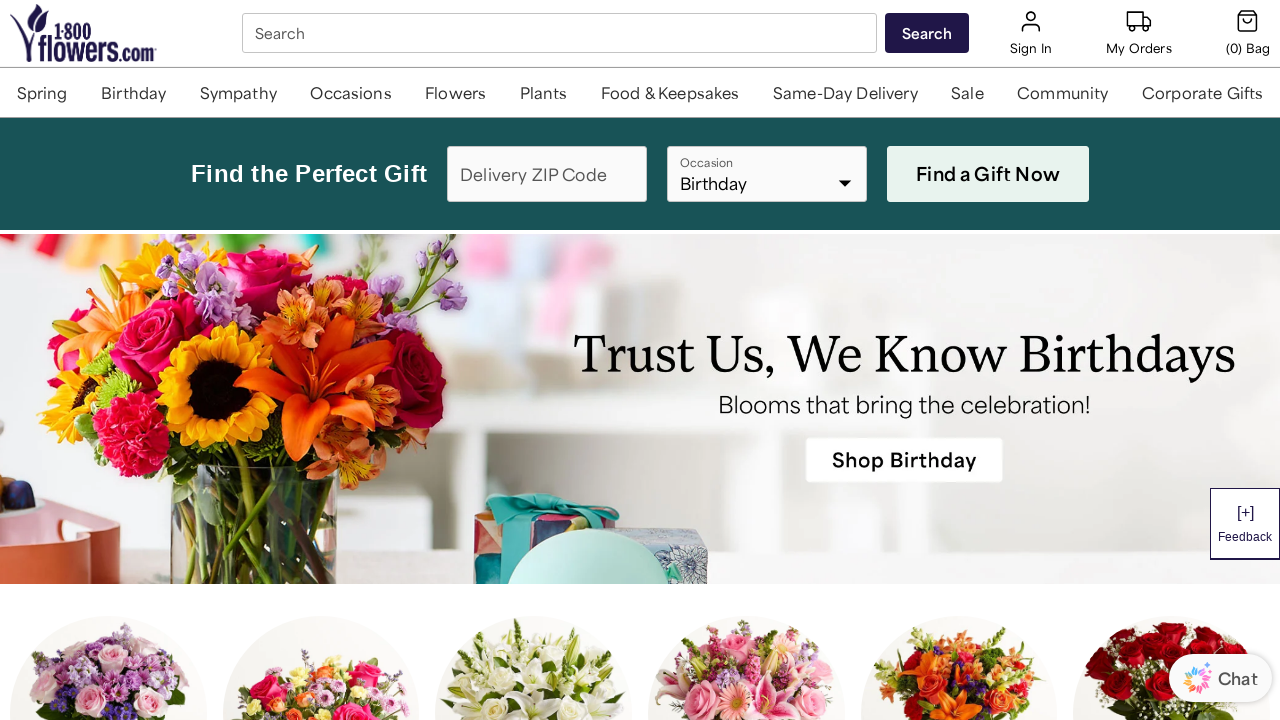

Entered 'Roses' in the search box on #SearchBox_desktop
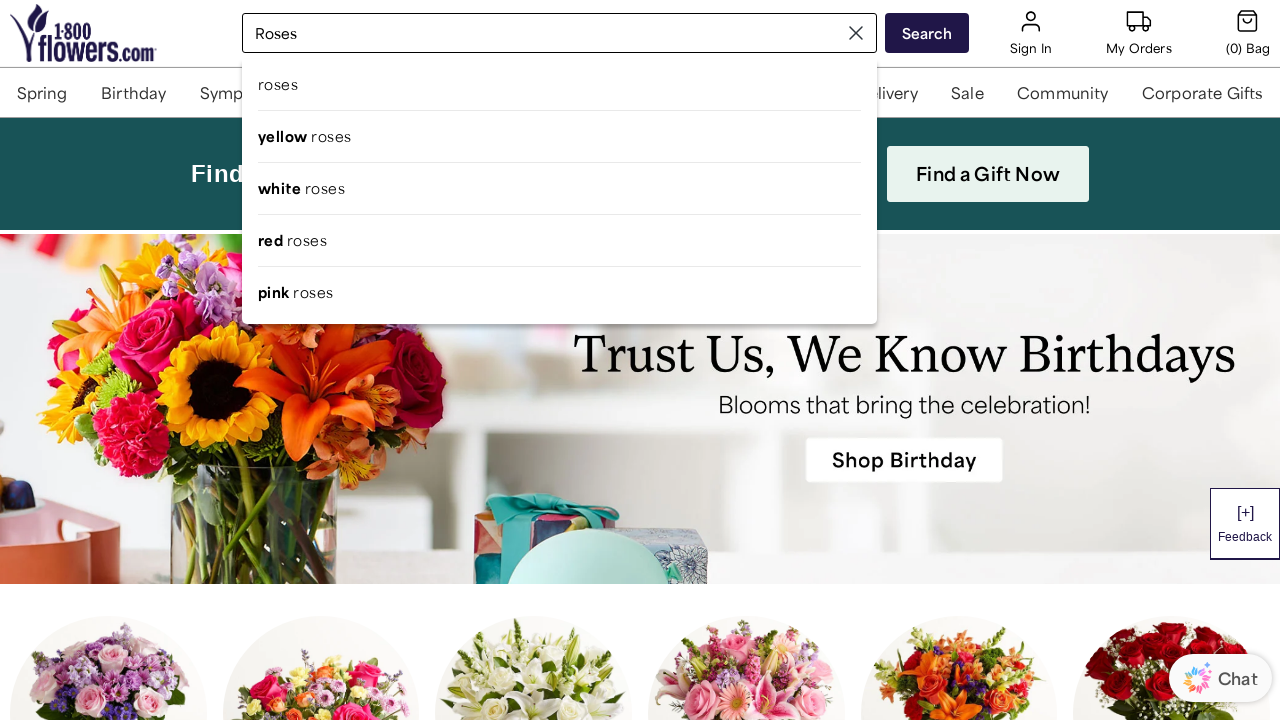

Clicked search button to search for Roses at (927, 33) on #btn-search
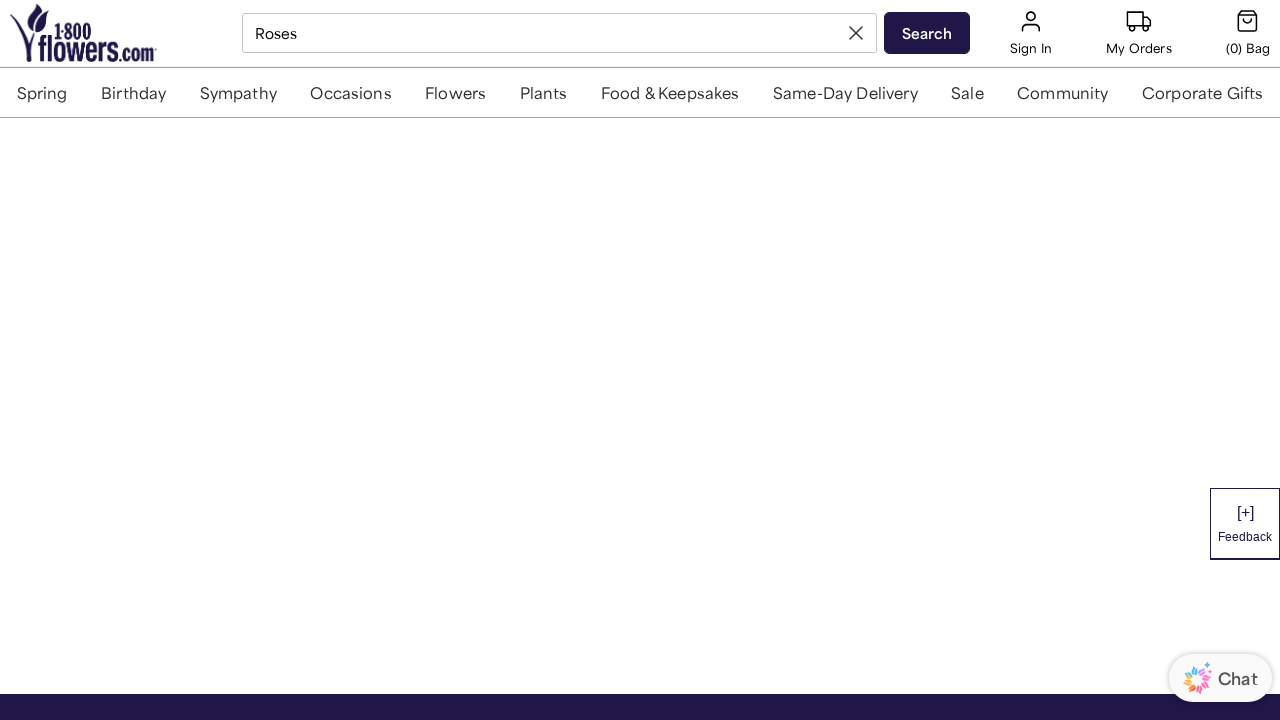

Results page header loaded, showing 'Roses Delivery' results
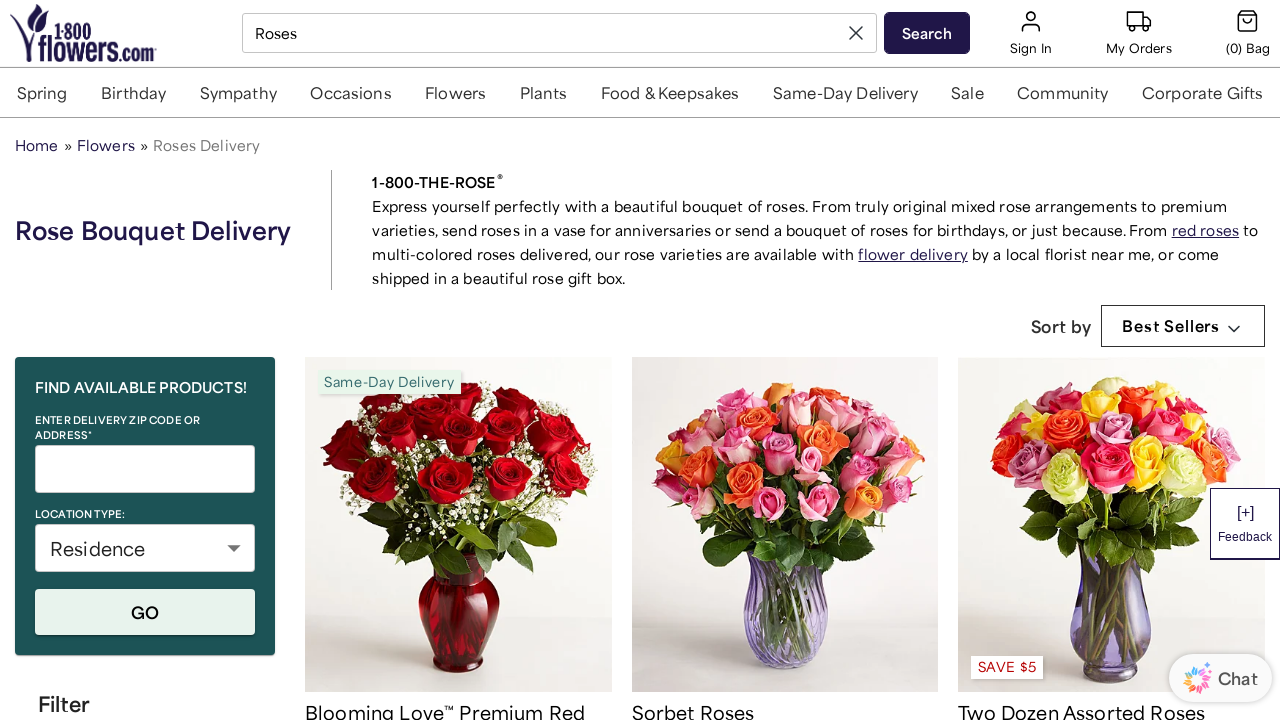

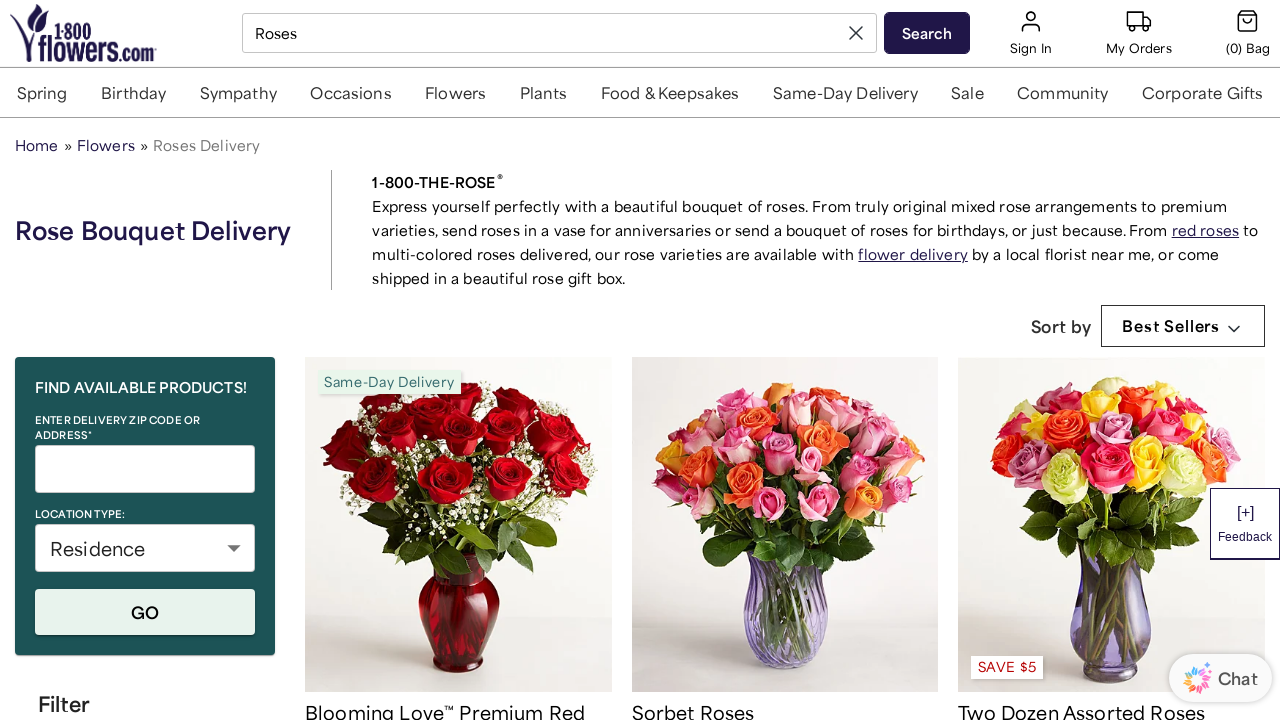